Tests JavaScript confirm dialog by clicking a button to trigger a confirm dialog and dismissing it

Starting URL: https://the-internet.herokuapp.com/javascript_alerts

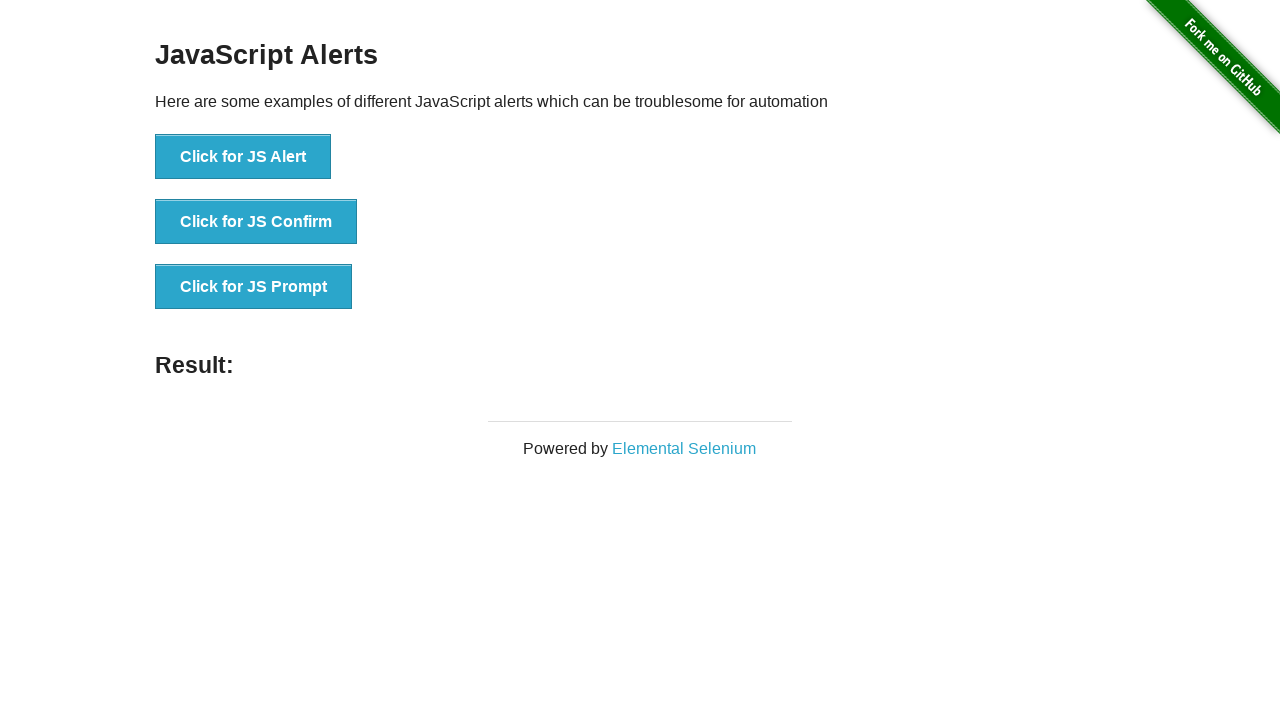

Set up dialog handler to dismiss JavaScript confirm dialogs
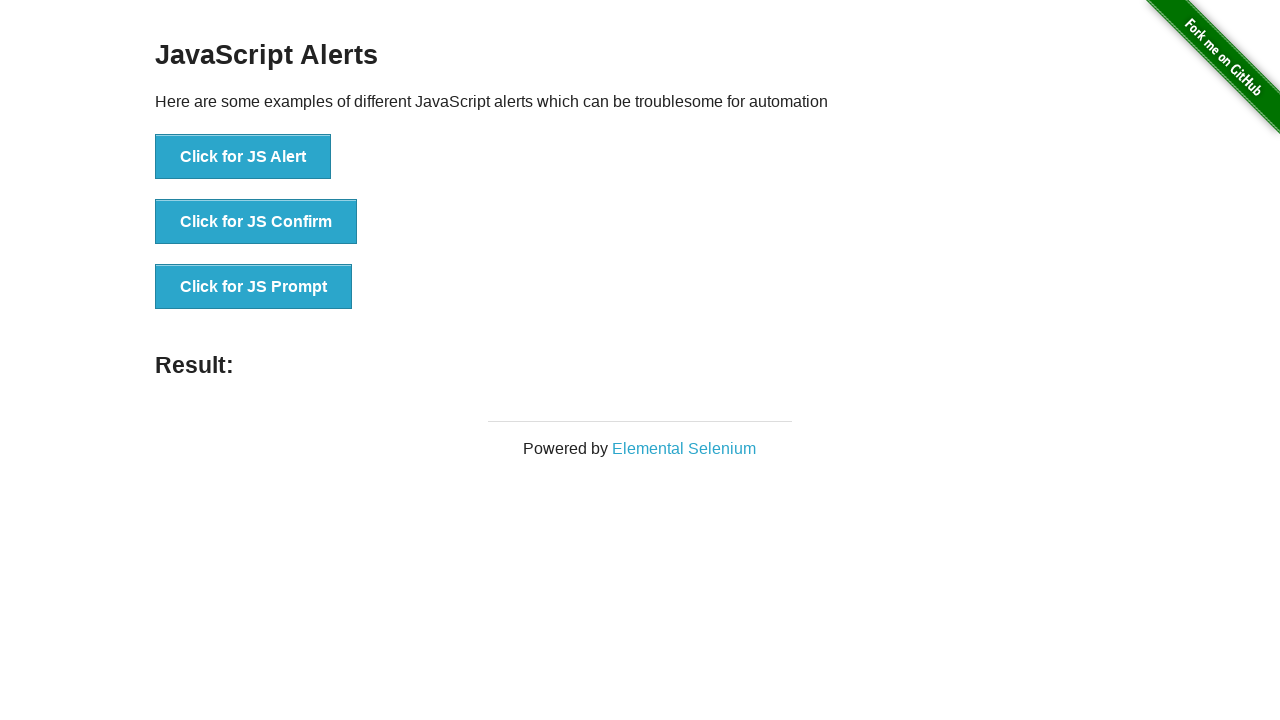

Clicked button to trigger JavaScript confirm dialog at (256, 222) on xpath=//button[@onclick='jsConfirm()']
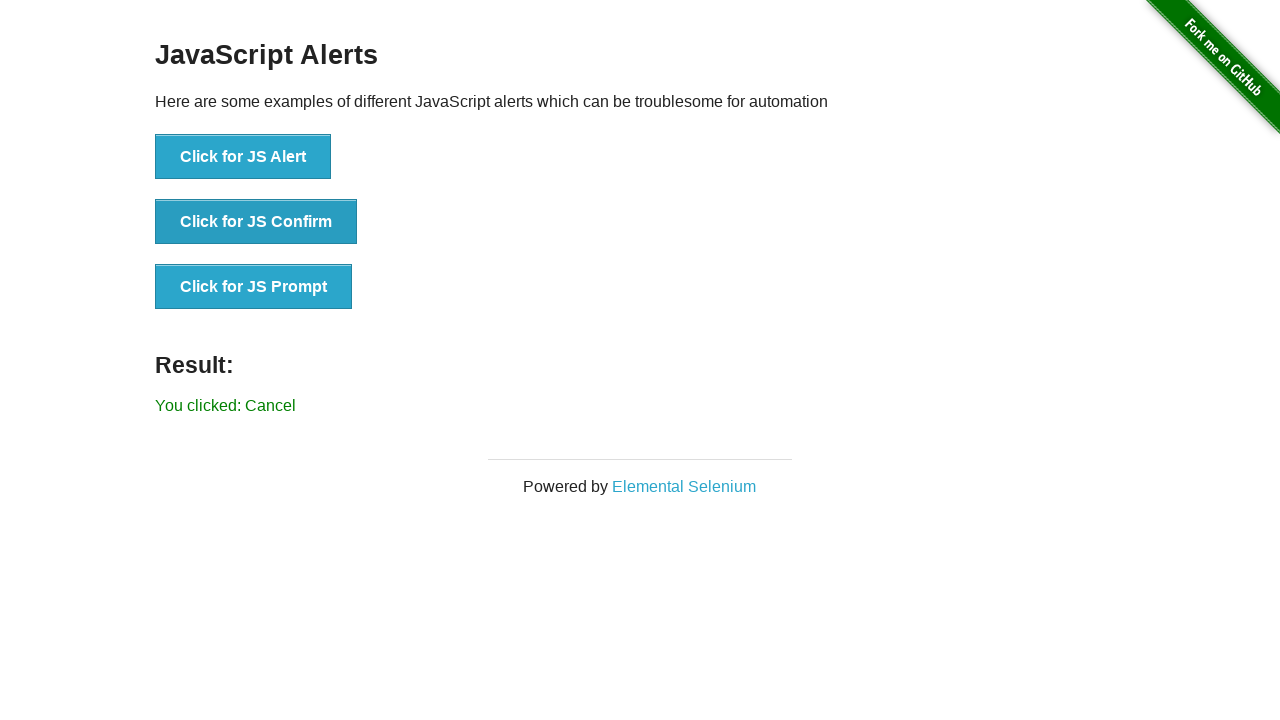

Result message appeared after dismissing confirm dialog
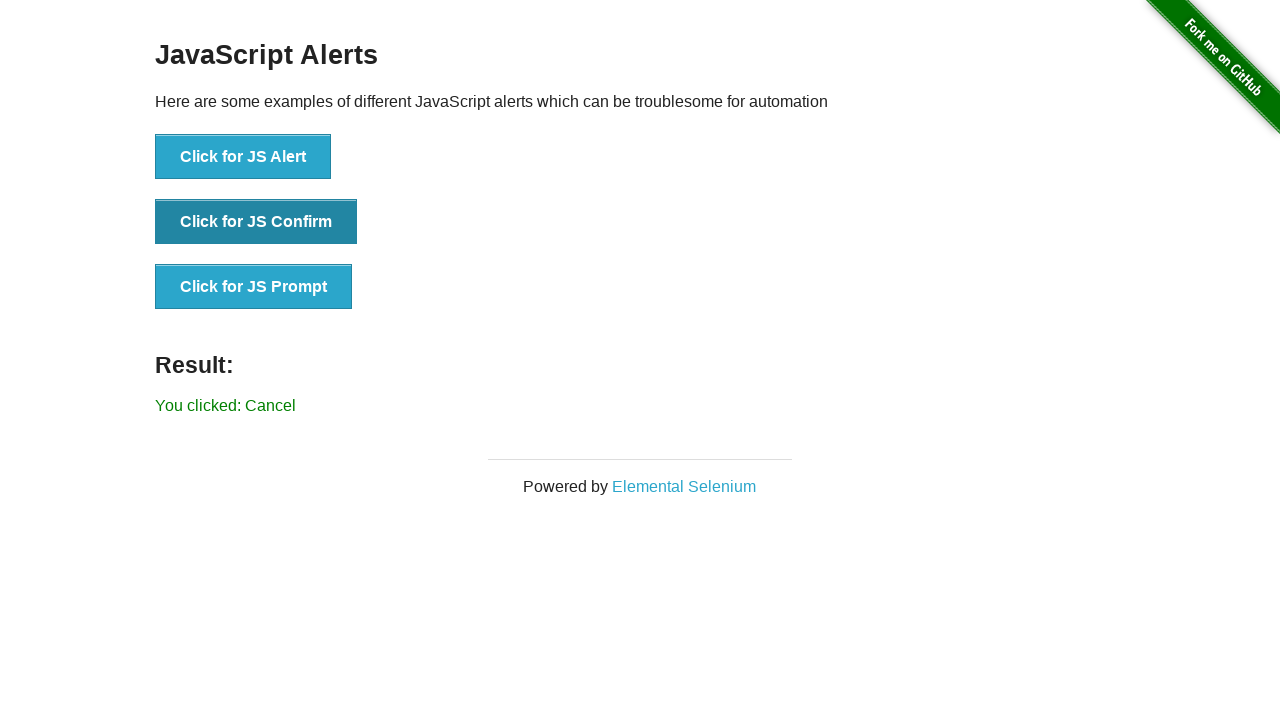

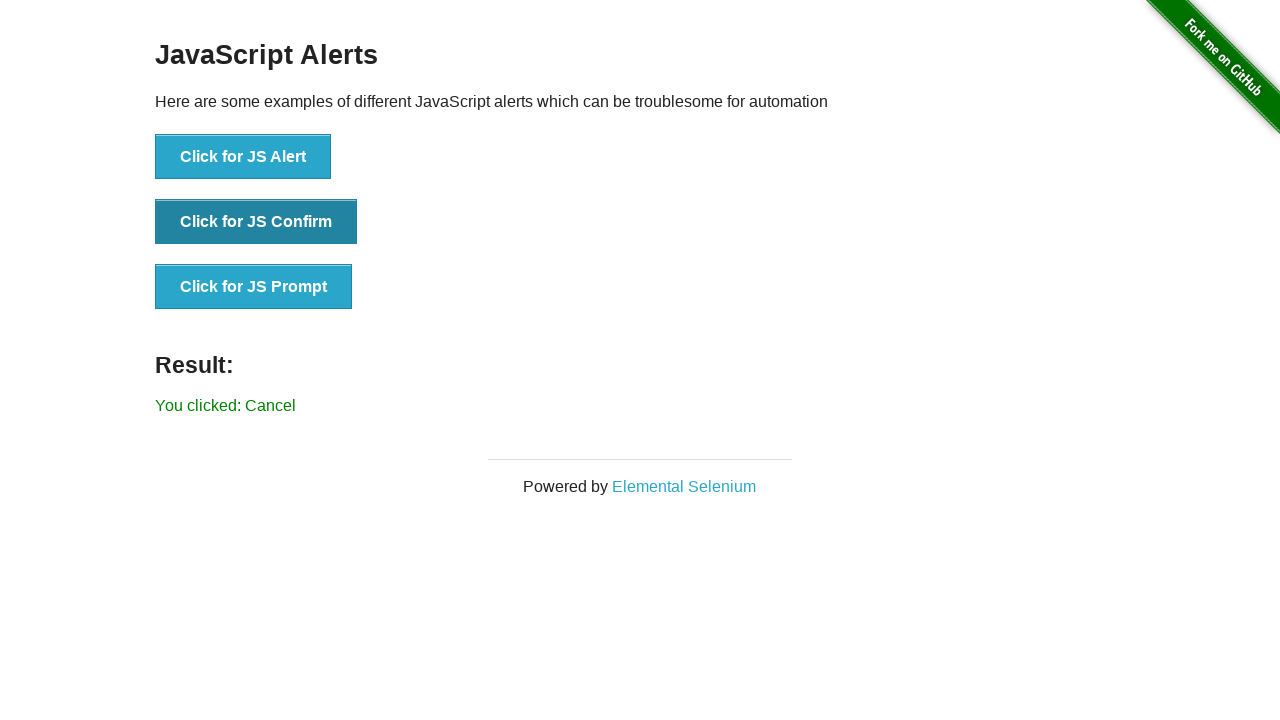